Tests the search filters by checking a checkbox and searching for a specific park name

Starting URL: https://bcparks.ca/active-advisories/

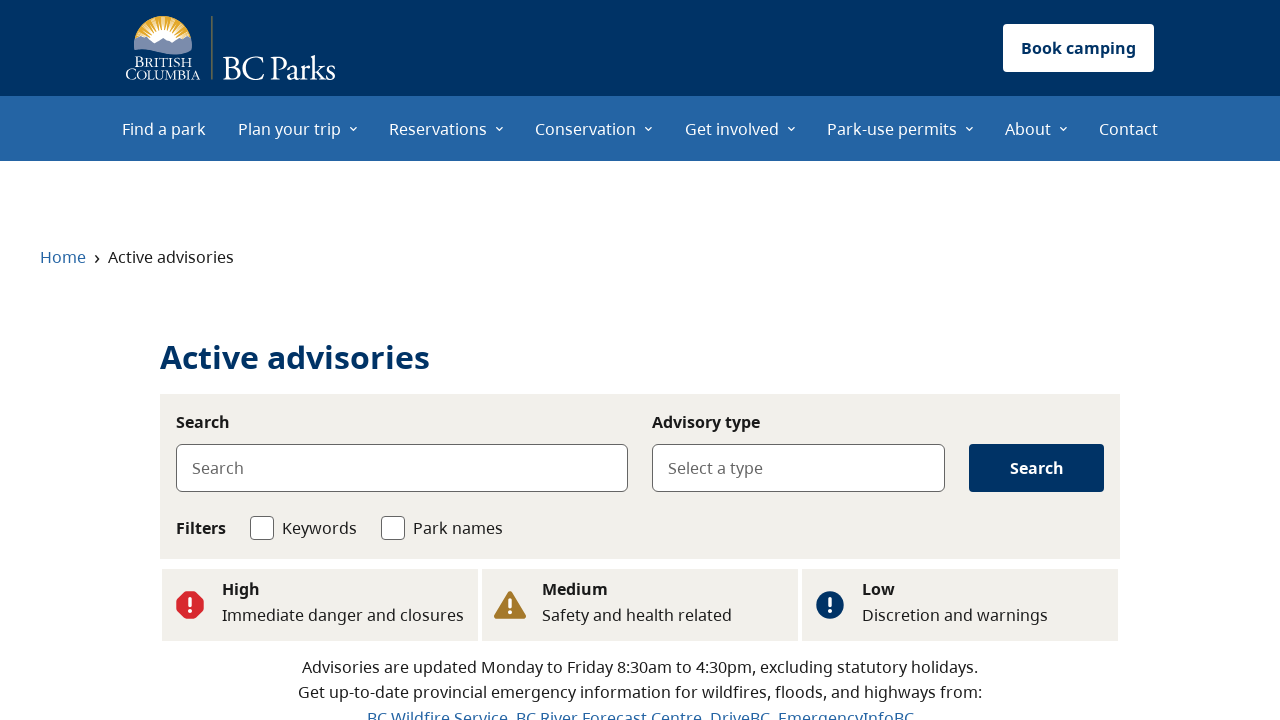

Page loaded with domcontentloaded state
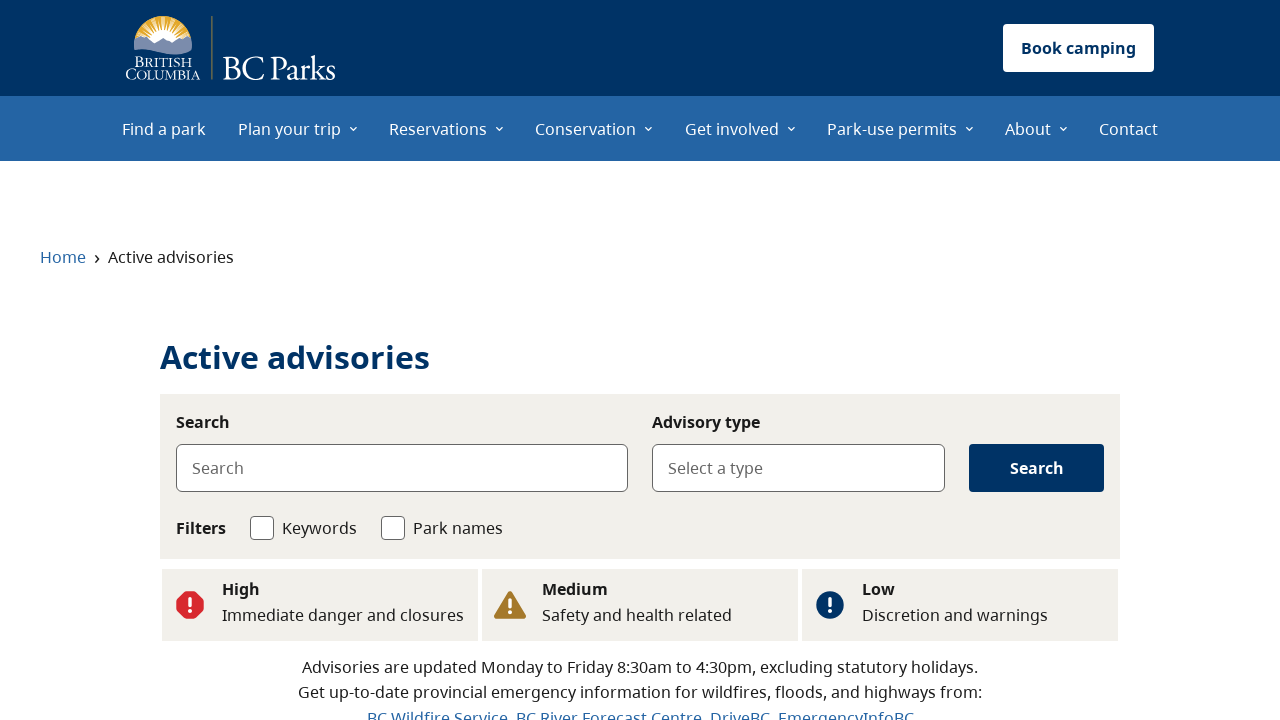

Checked the second checkbox filter at (393, 528) on internal:role=checkbox >> nth=1
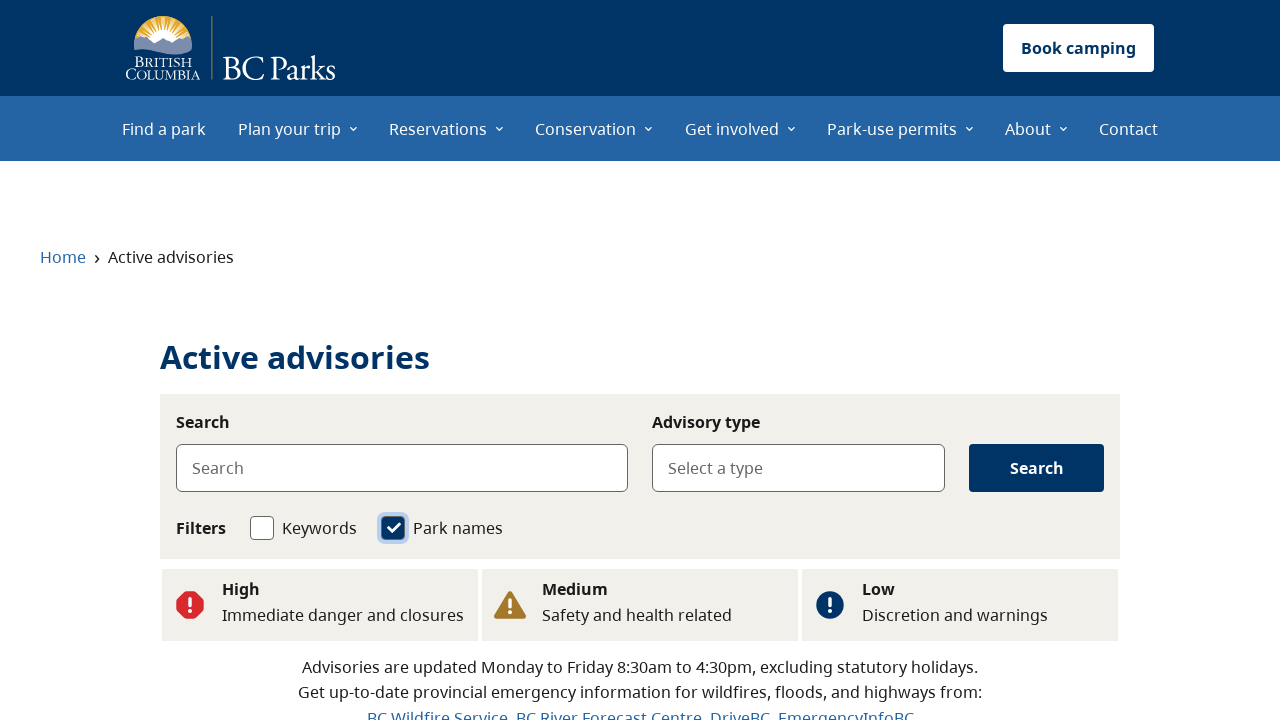

Filled search box with 'Babine' park name on internal:role=textbox[name="Search"i]
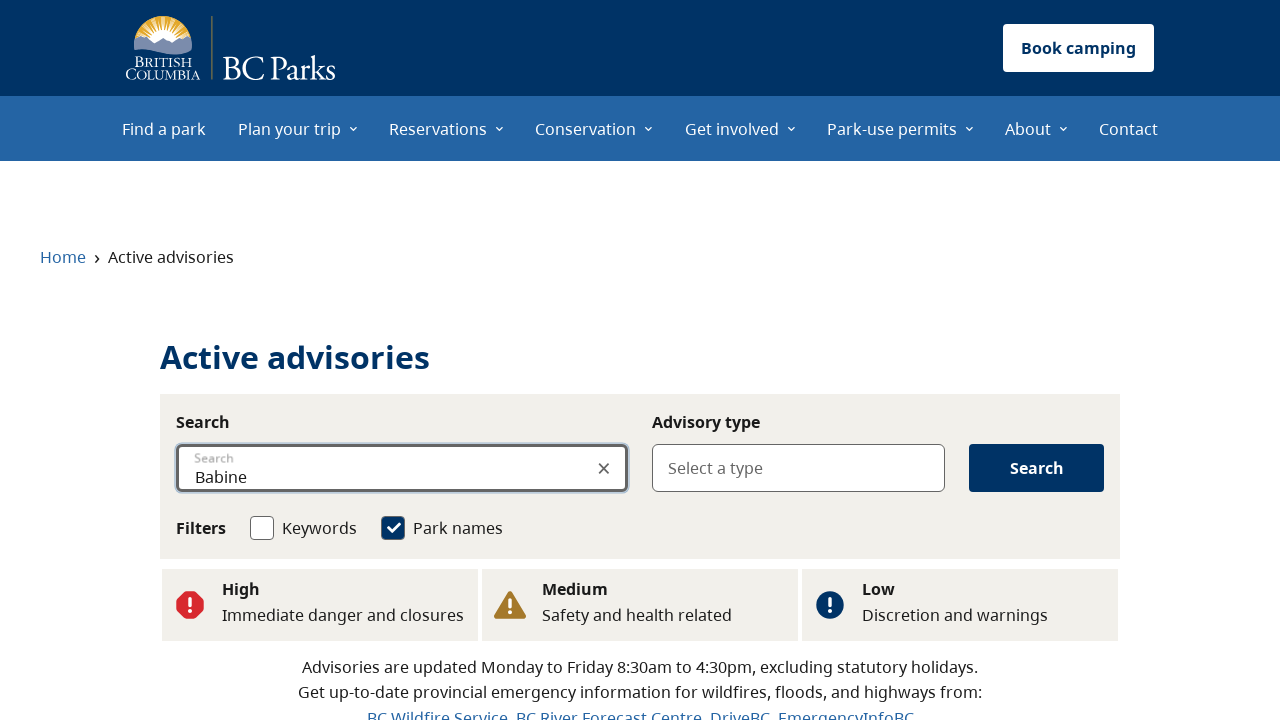

Clicked search button to apply filters and search for Babine park at (1037, 468) on internal:role=button[name="Search"i]
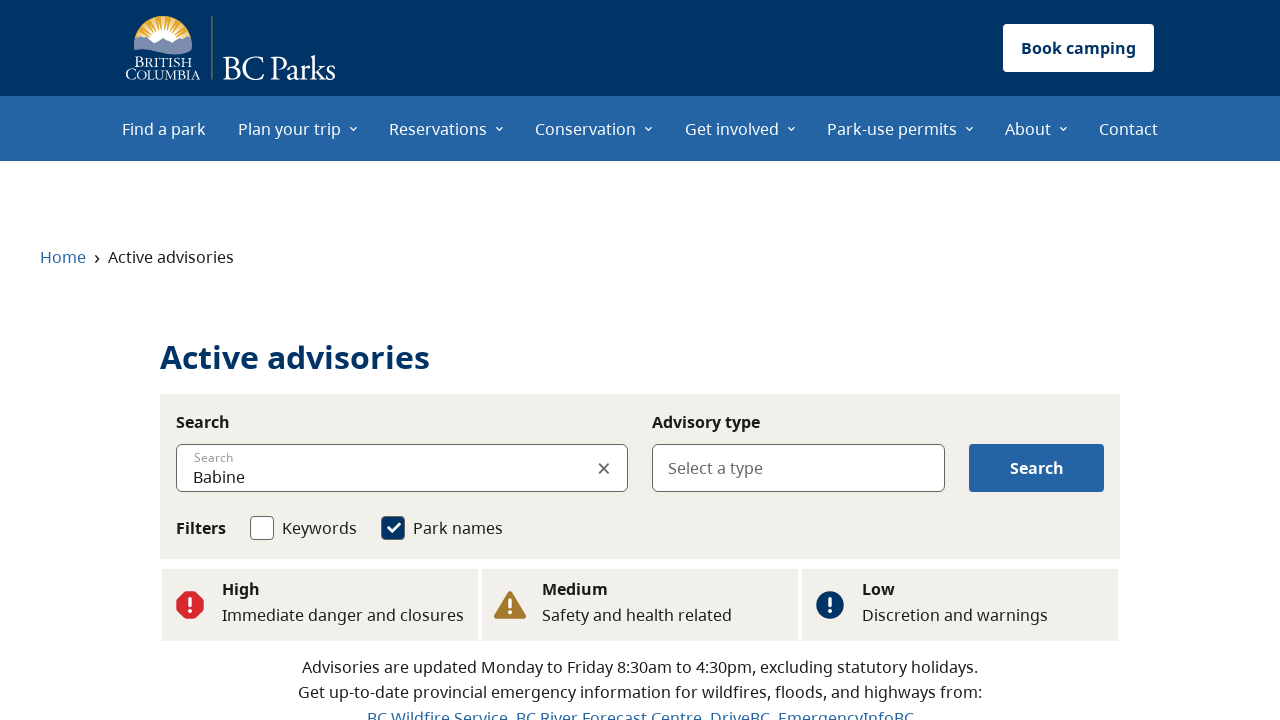

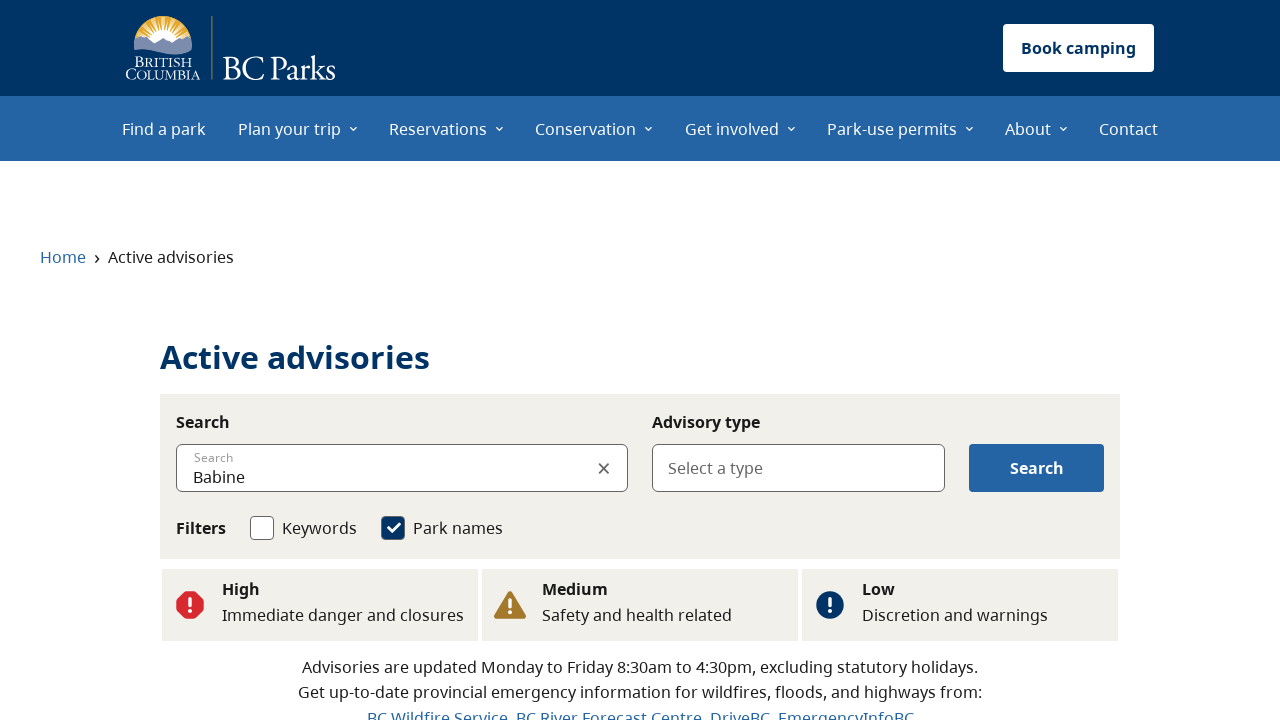